Tests that the Clear completed button is hidden when there are no completed items

Starting URL: https://demo.playwright.dev/todomvc

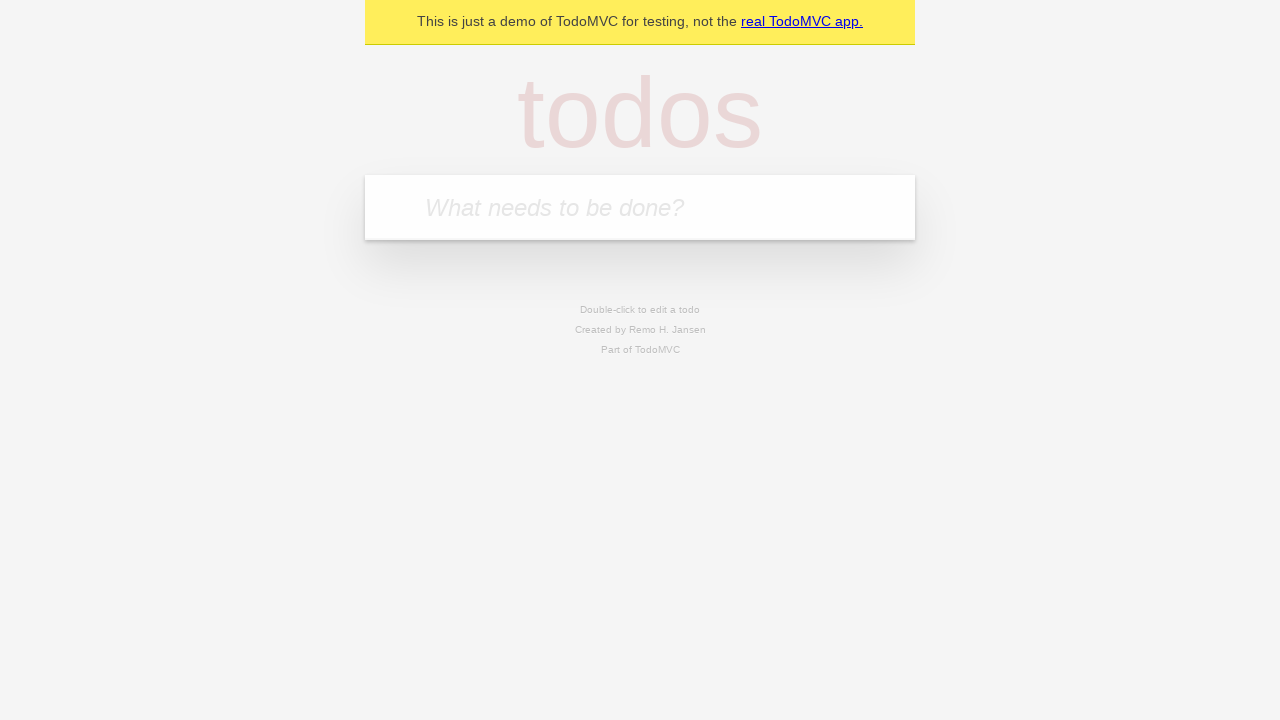

Filled todo input with 'buy some cheese' on internal:attr=[placeholder="What needs to be done?"i]
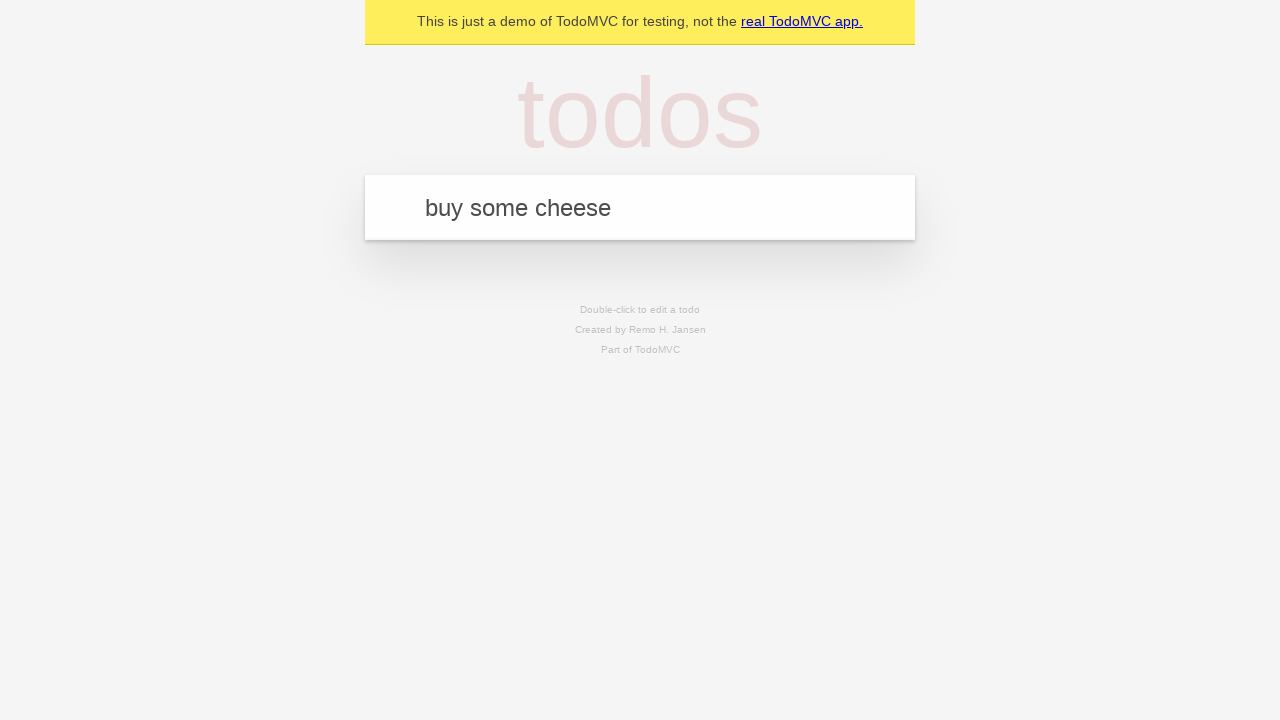

Pressed Enter to add todo item 'buy some cheese' on internal:attr=[placeholder="What needs to be done?"i]
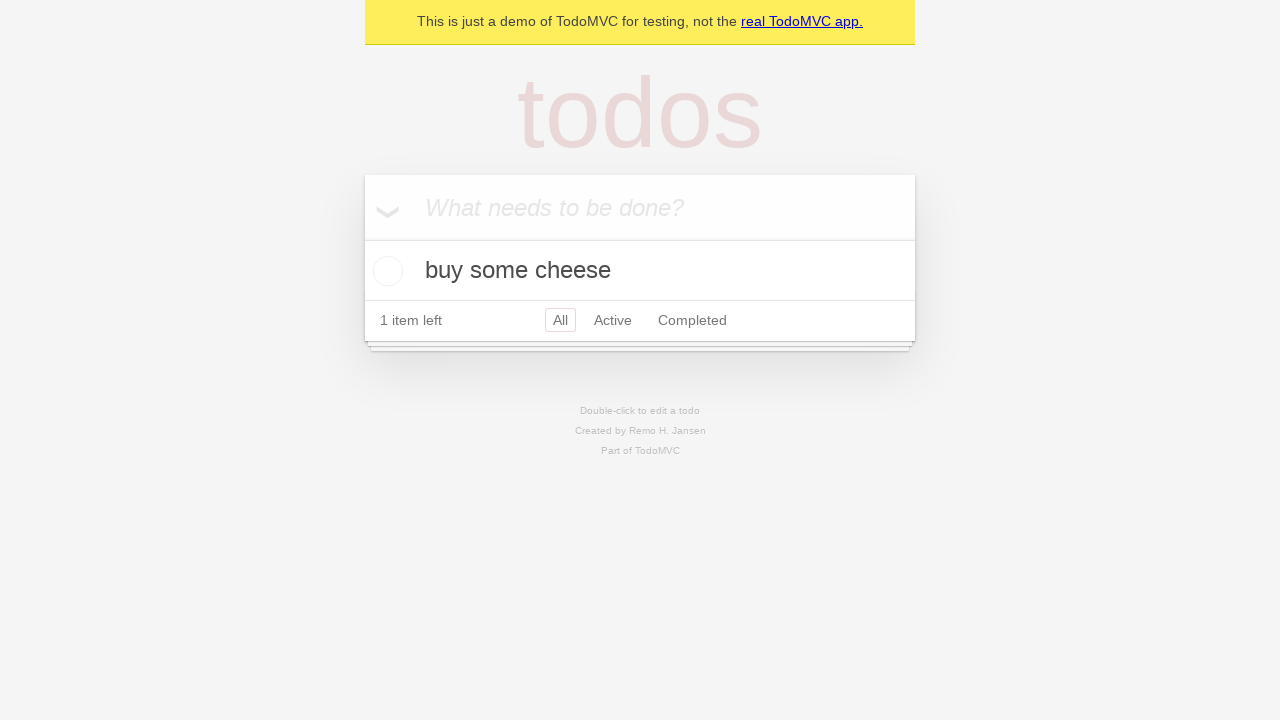

Filled todo input with 'feed the cat' on internal:attr=[placeholder="What needs to be done?"i]
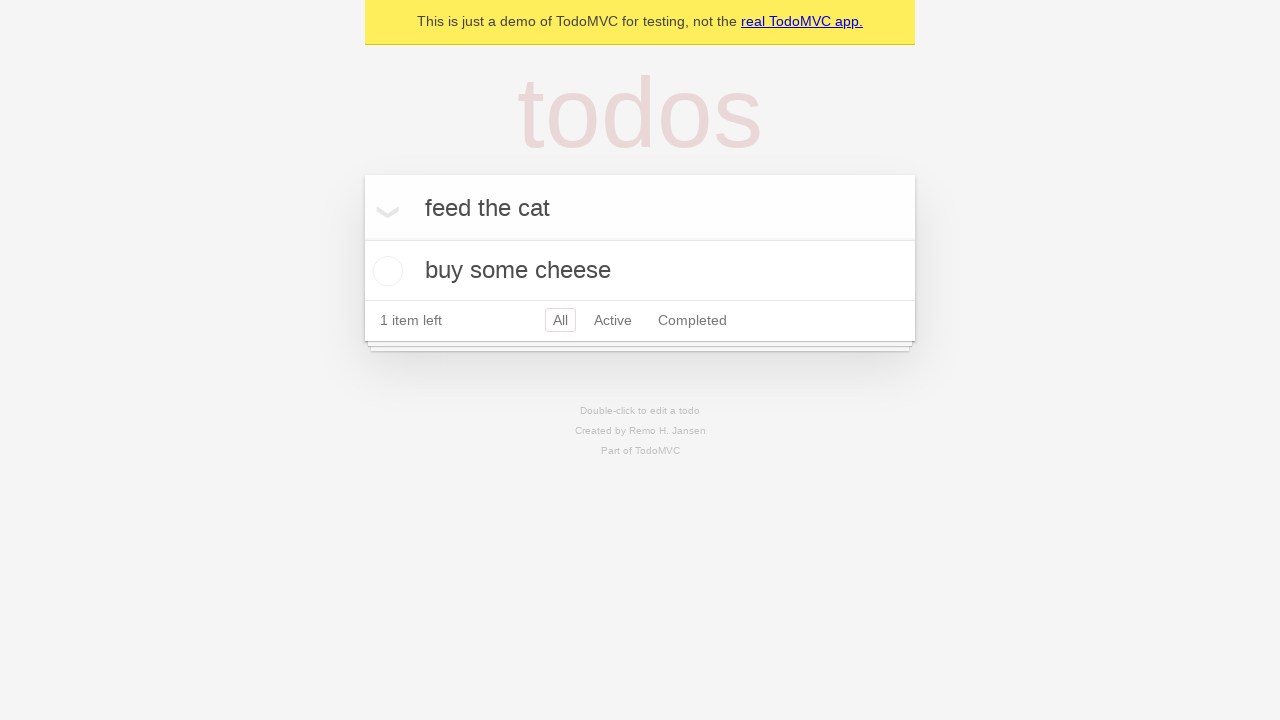

Pressed Enter to add todo item 'feed the cat' on internal:attr=[placeholder="What needs to be done?"i]
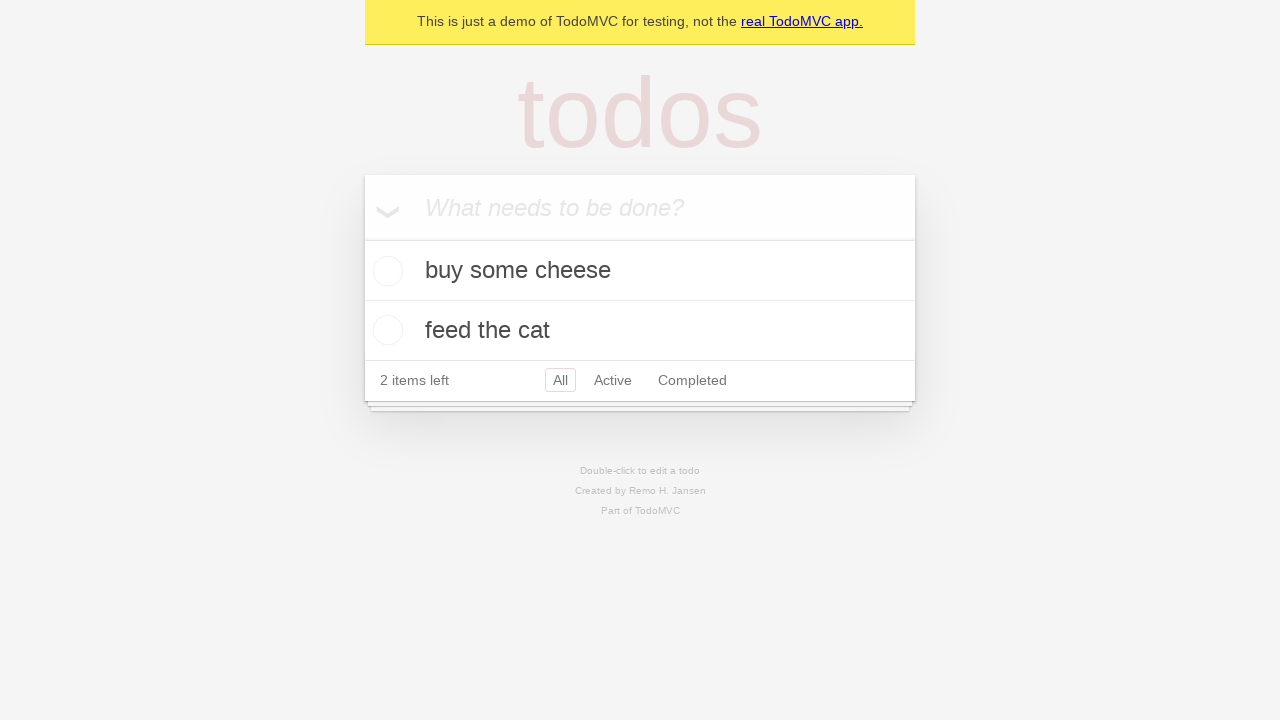

Filled todo input with 'book a doctors appointment' on internal:attr=[placeholder="What needs to be done?"i]
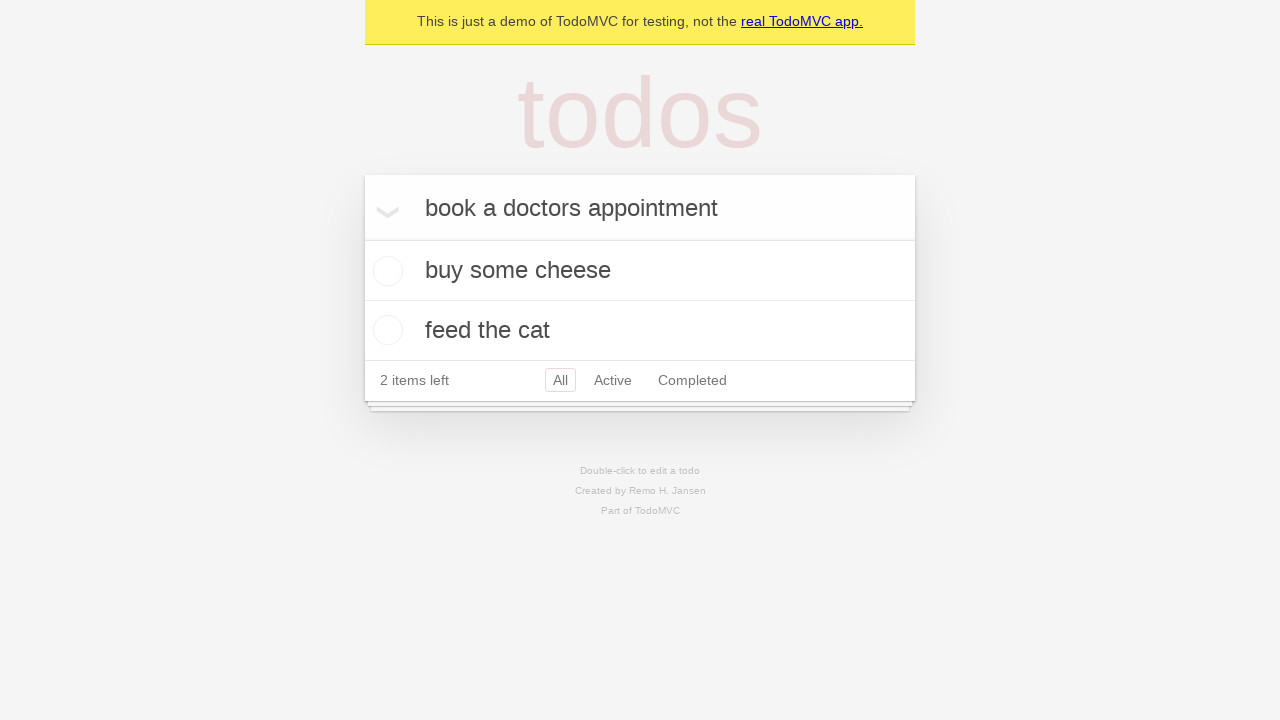

Pressed Enter to add todo item 'book a doctors appointment' on internal:attr=[placeholder="What needs to be done?"i]
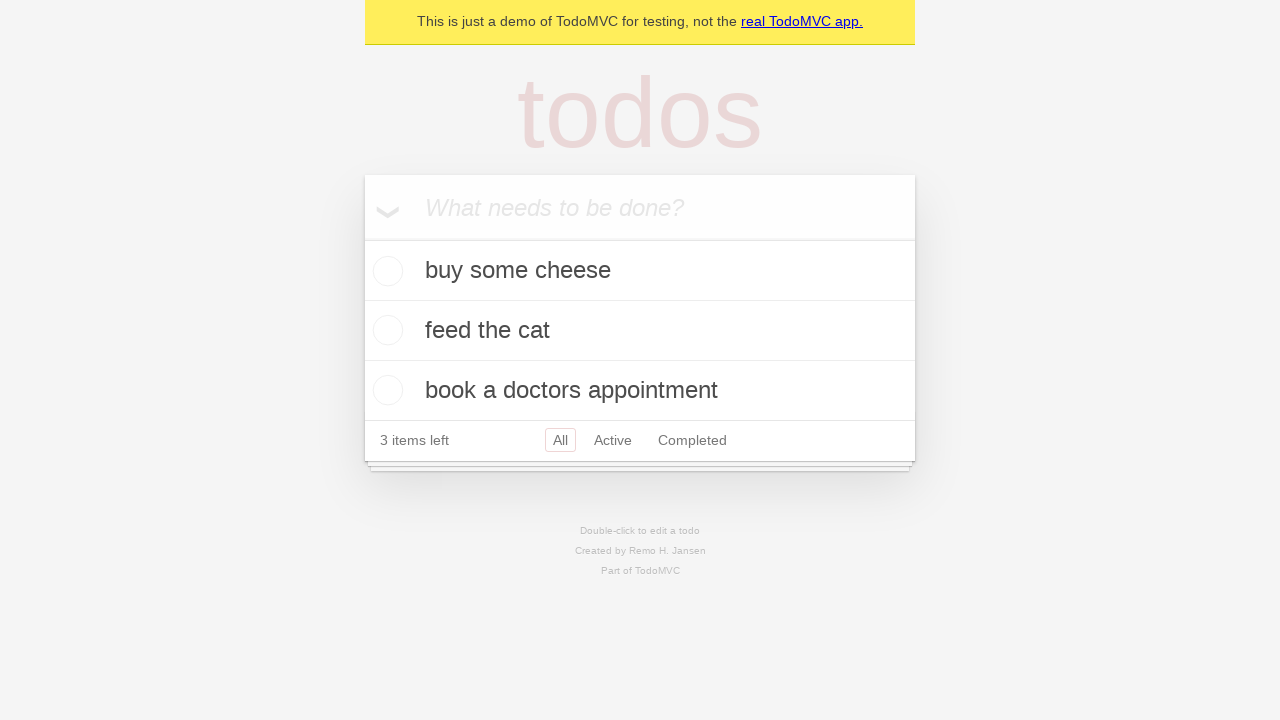

Waited for all 3 todo items to be added
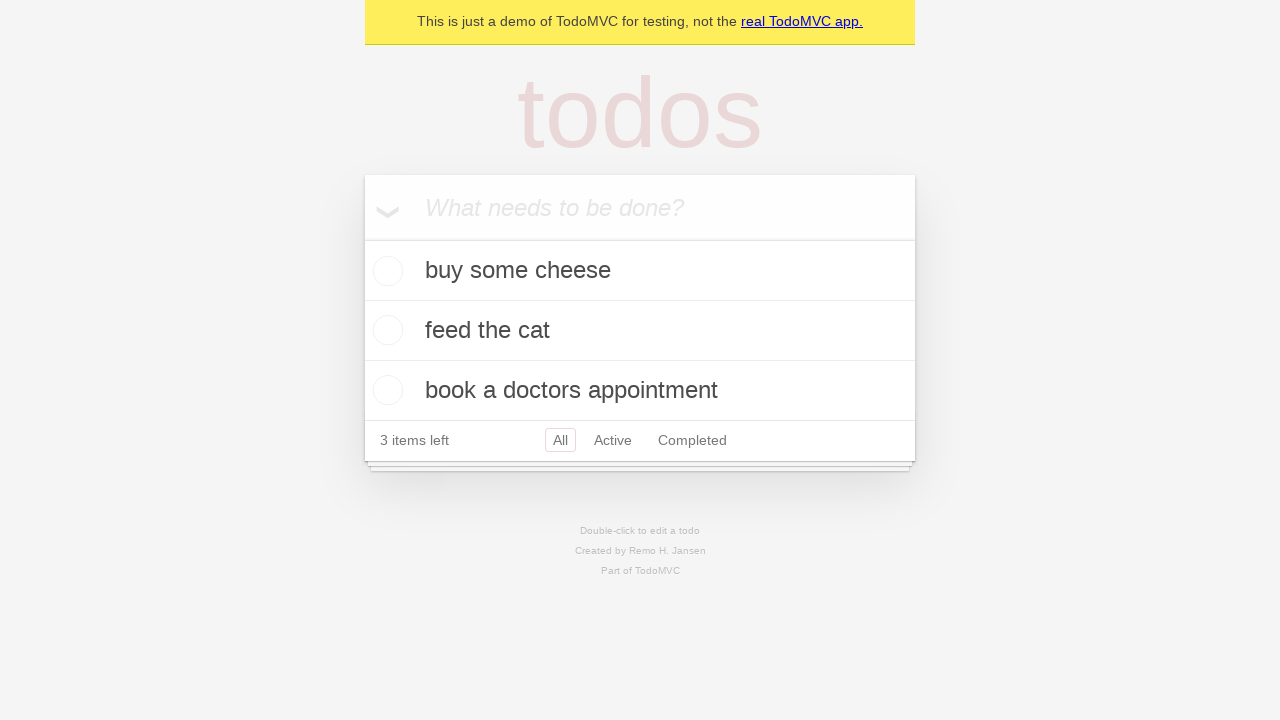

Checked the first todo item as completed at (385, 271) on .todo-list li .toggle >> nth=0
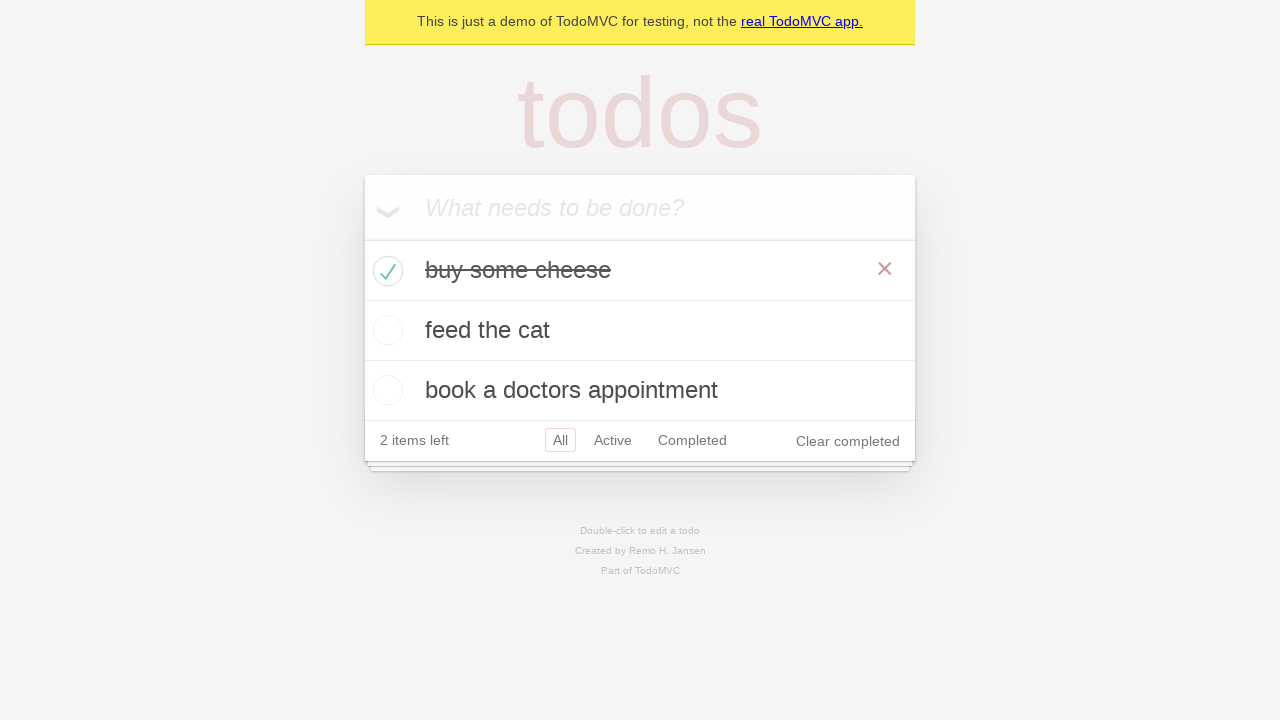

Clicked the Clear completed button at (848, 441) on internal:role=button[name="Clear completed"i]
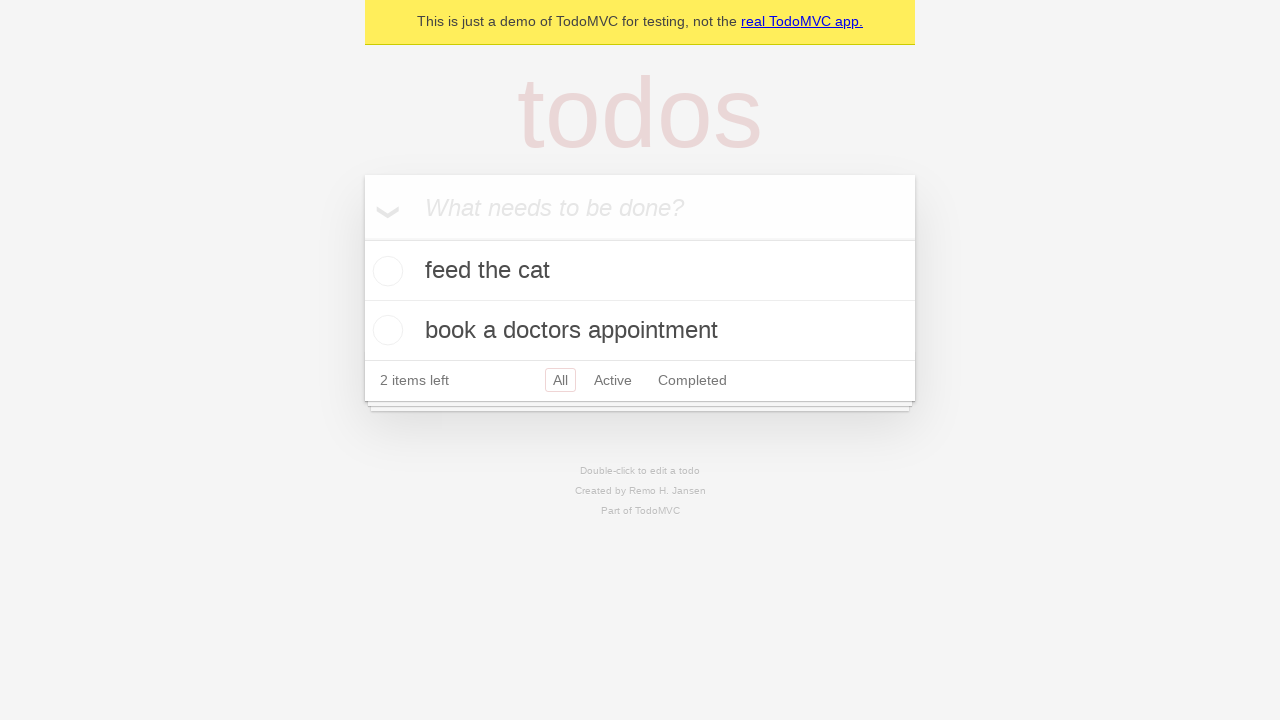

Verified that the Clear completed button is hidden when no items are completed
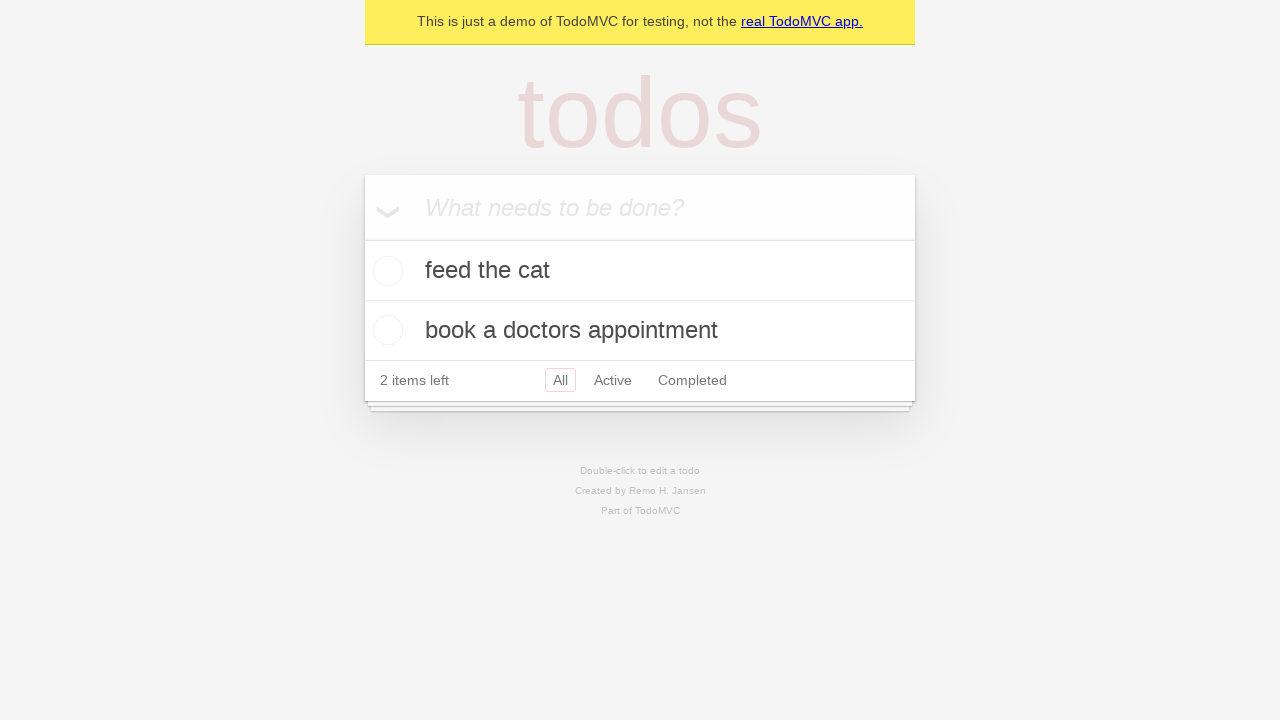

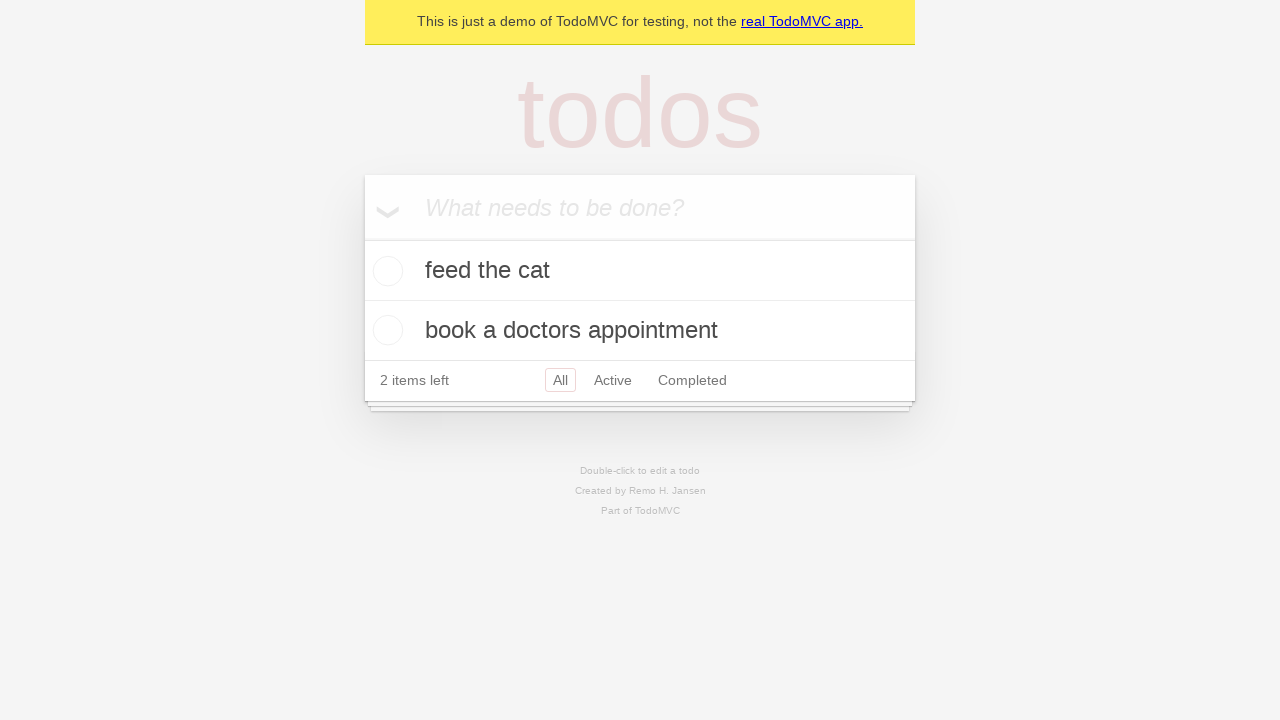